Tests basic browser navigation by visiting the contact page, refreshing it, clicking the "About us" link, then using browser back and forward navigation controls.

Starting URL: https://www.testifyltd.com/contact

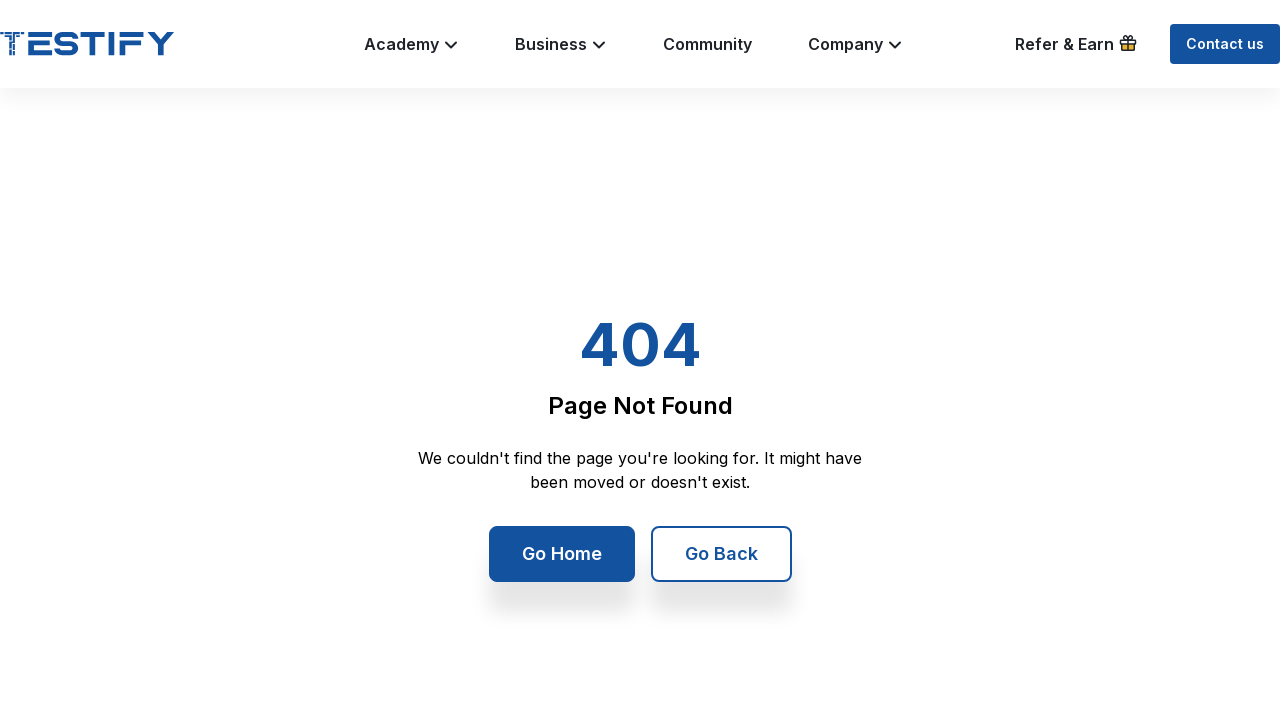

Refreshed the contact page
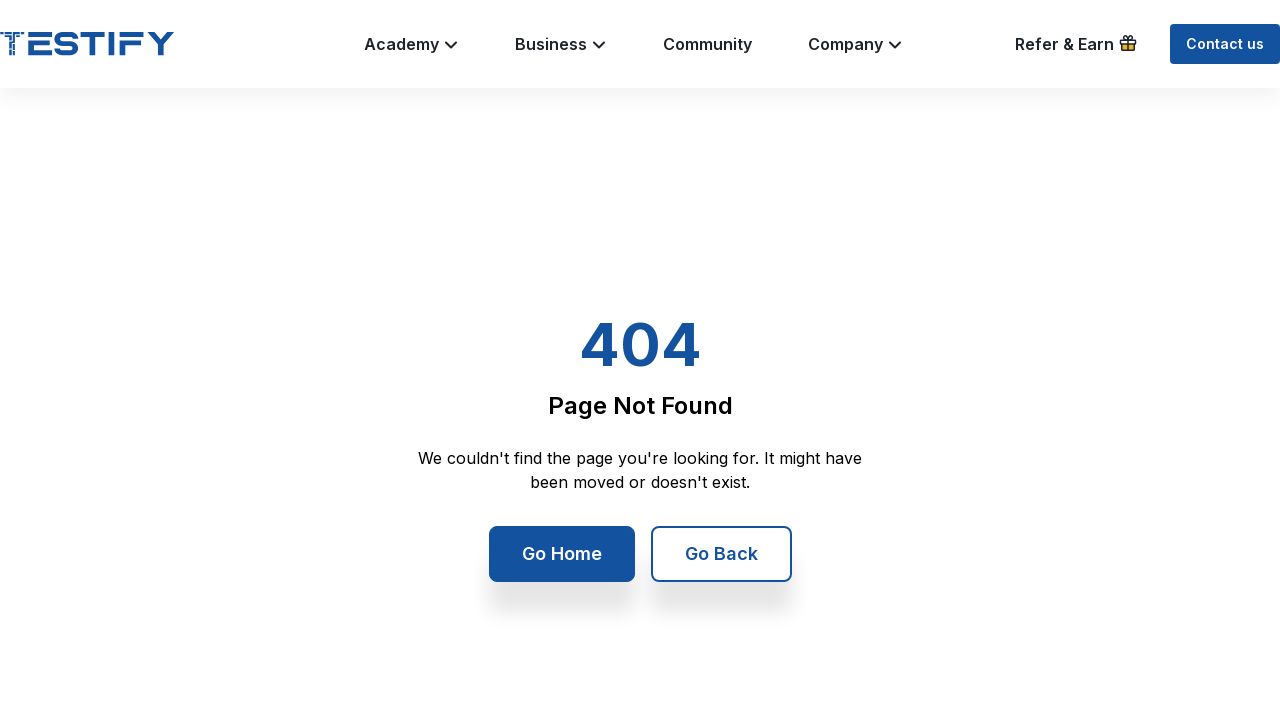

Clicked the 'About us' link at (351, 377) on text=About us
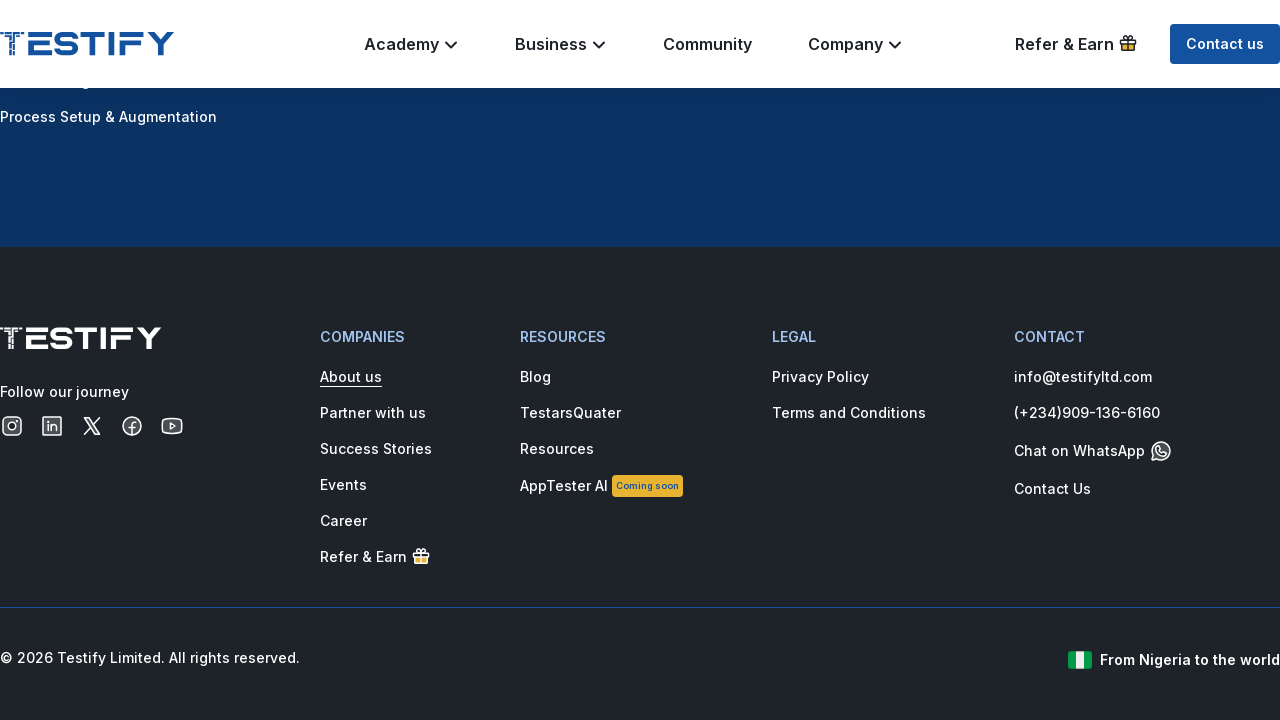

Waited for About us page to load completely
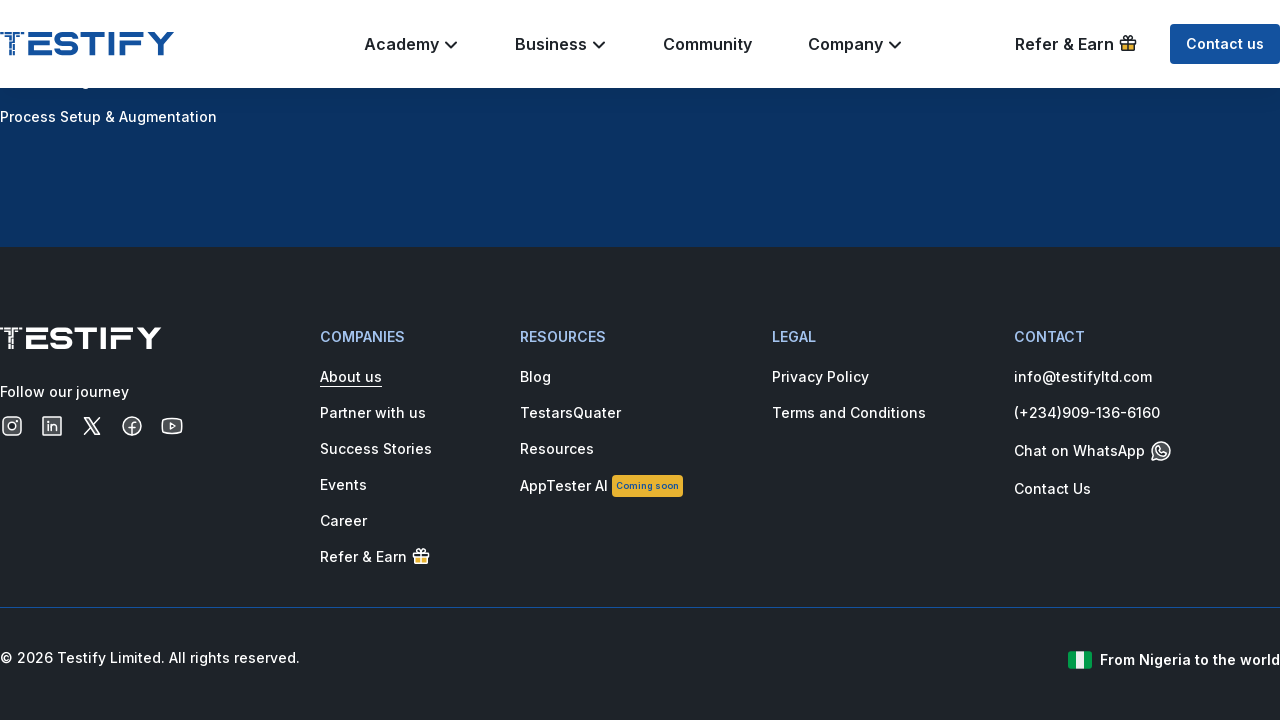

Navigated back to the contact page using browser back button
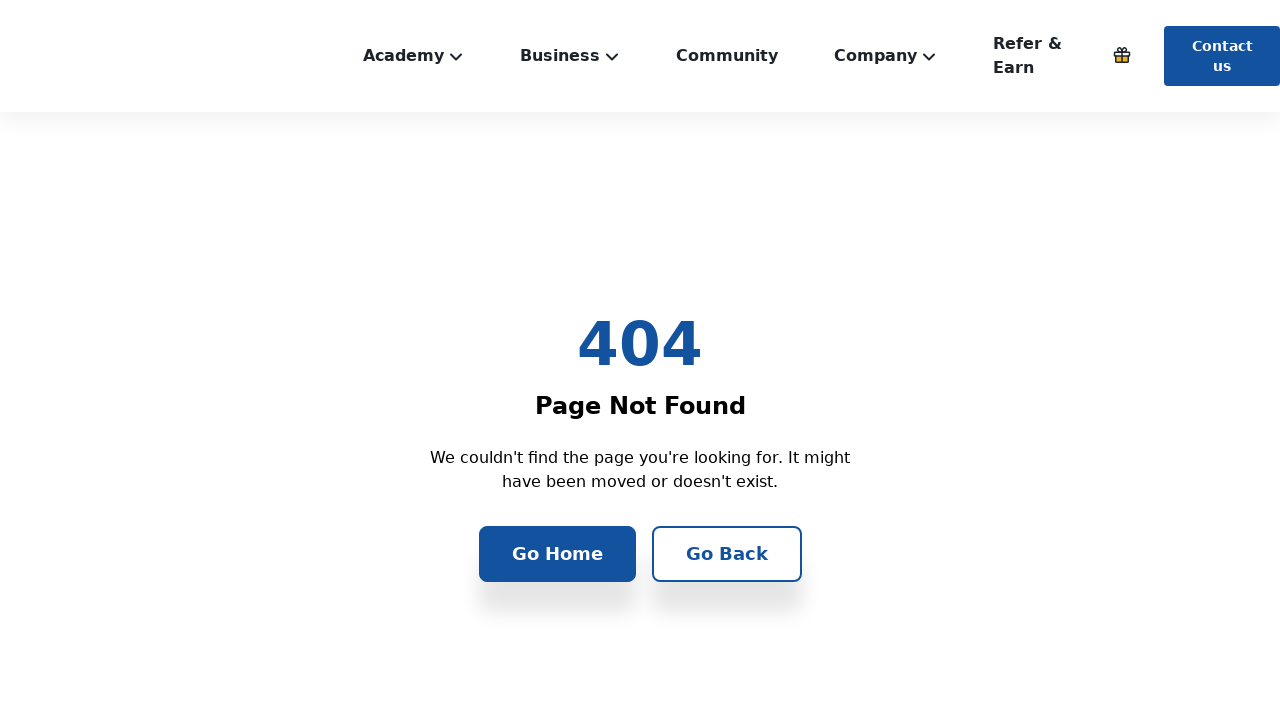

Waited for contact page to load completely
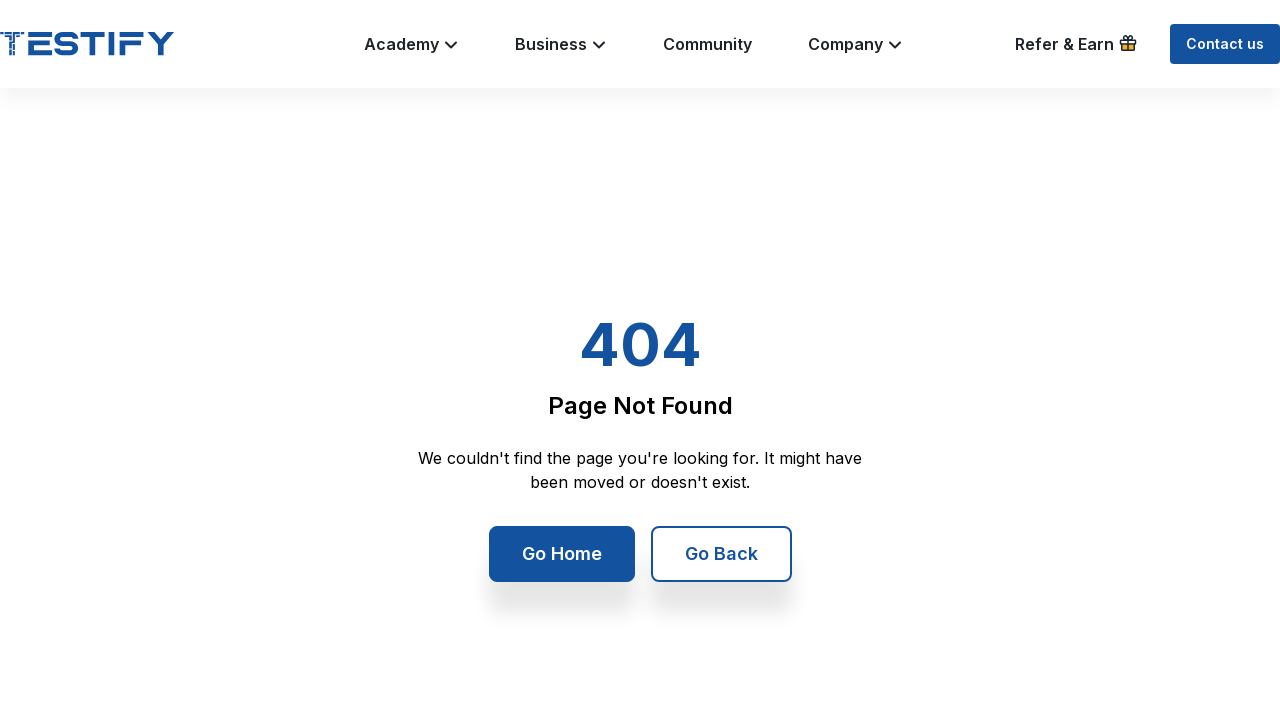

Navigated forward to About us page using browser forward button
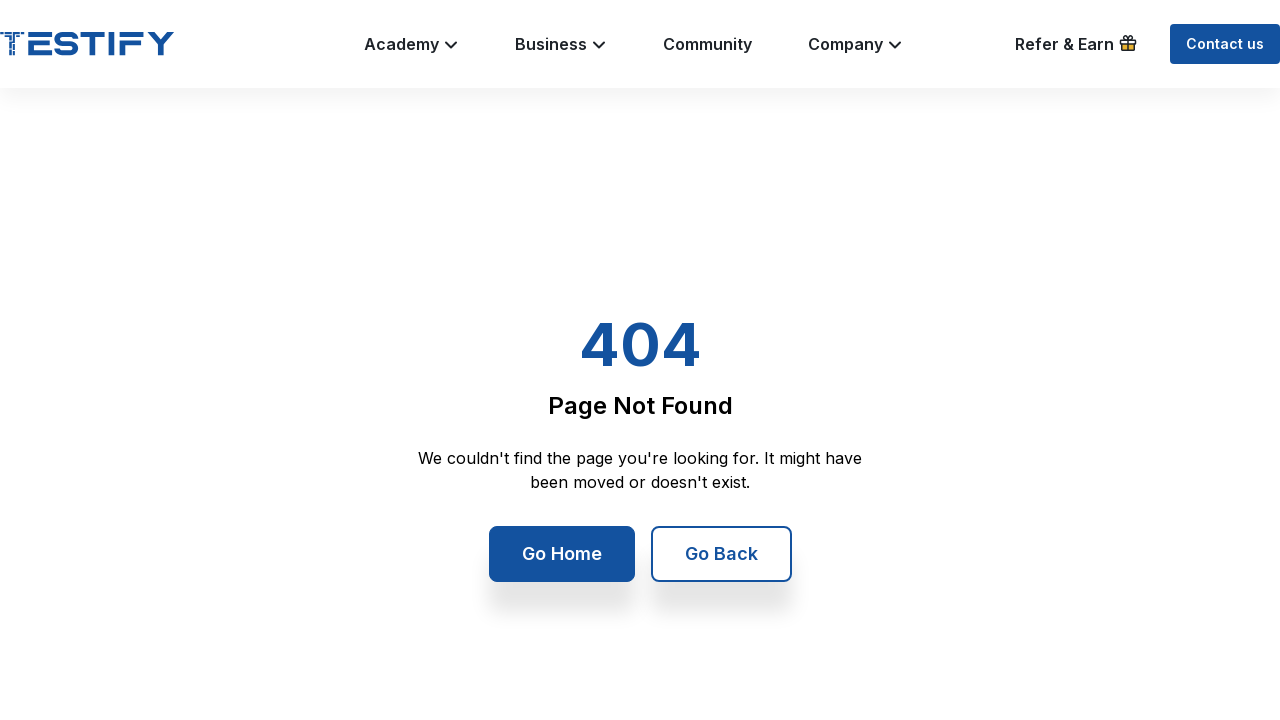

Waited for About us page to load completely
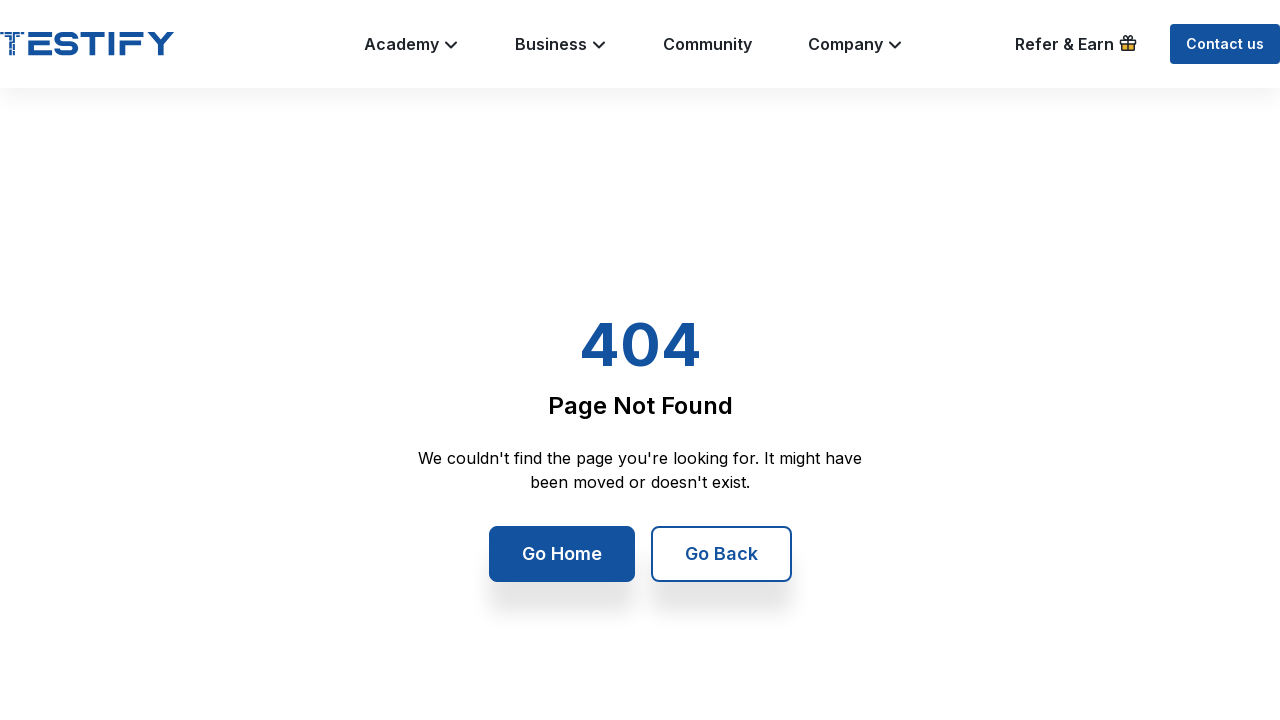

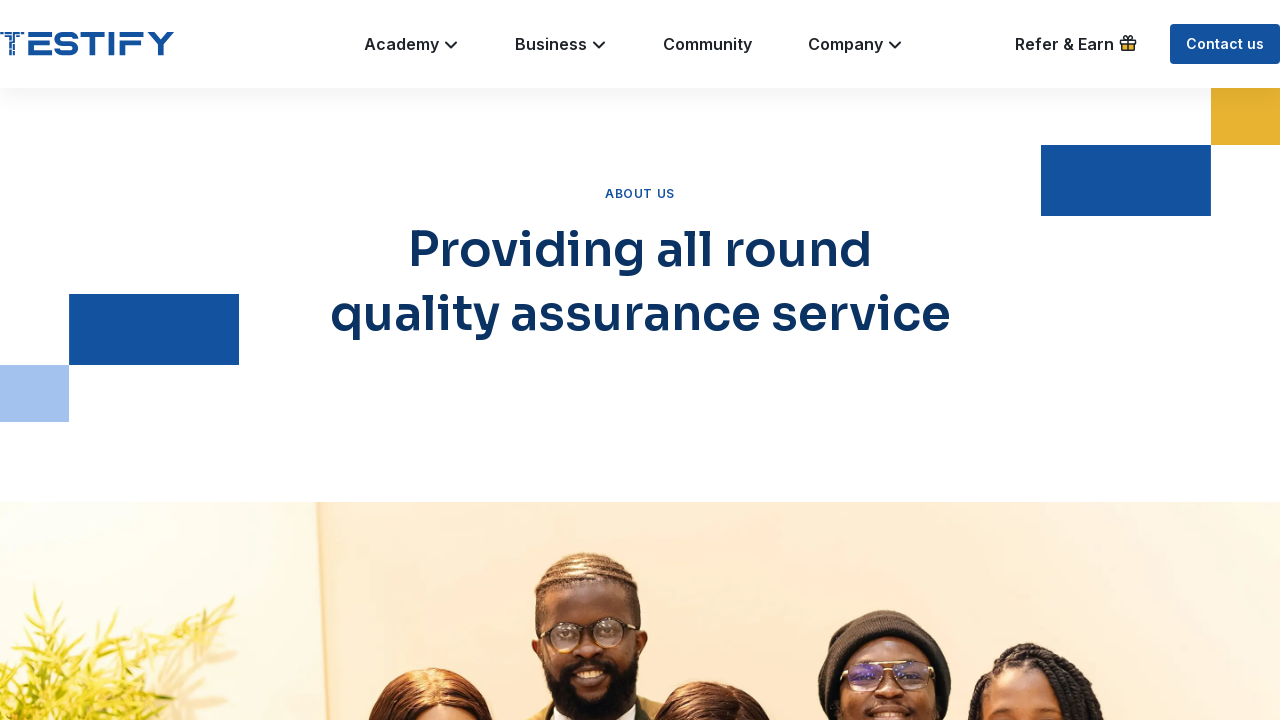